Tests radio button selection by clicking a radio button and verifying its selected state

Starting URL: https://rahulshettyacademy.com/AutomationPractice/

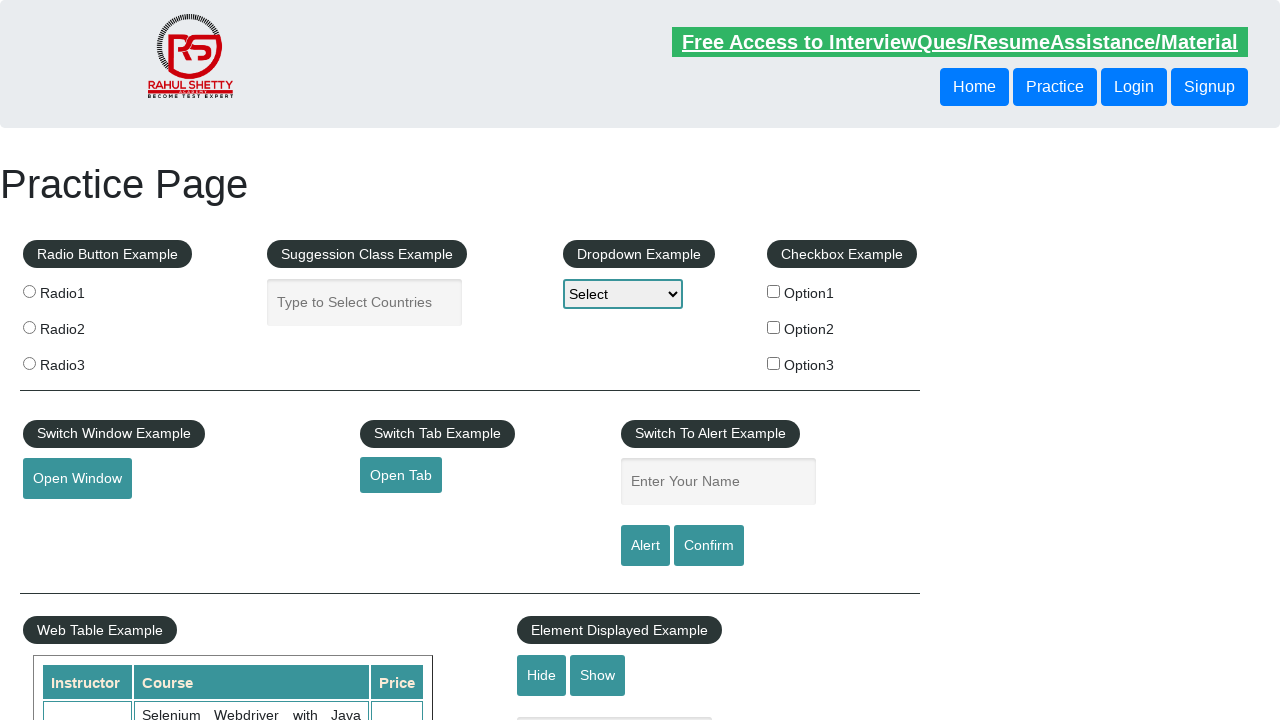

Clicked the first radio button with value 'radio1' at (29, 291) on input[value='radio1']
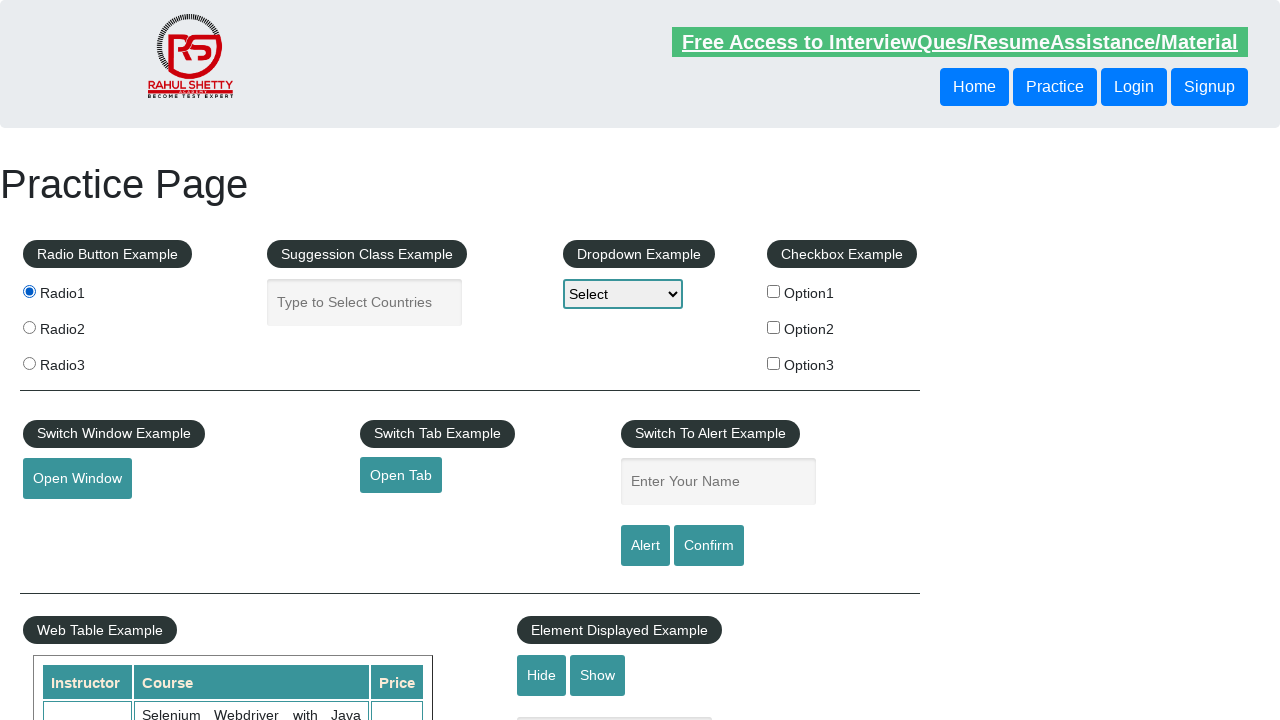

Located the radio button element
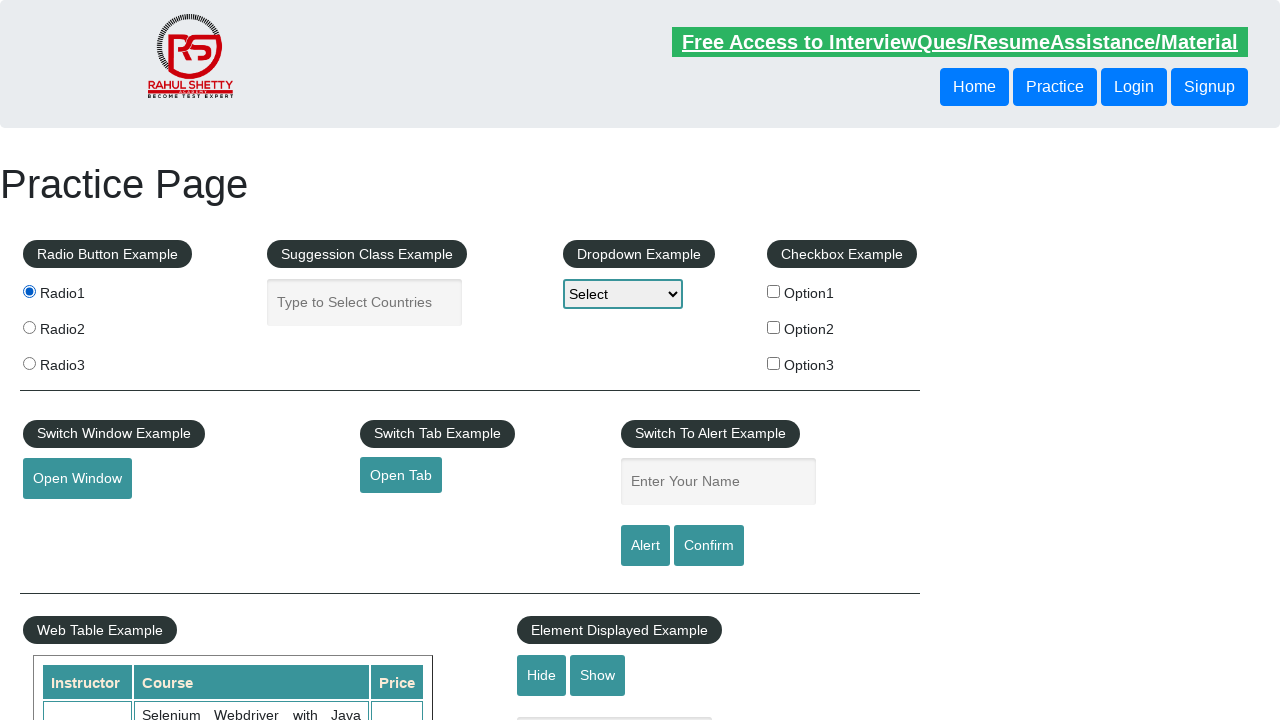

Verified radio button is selected
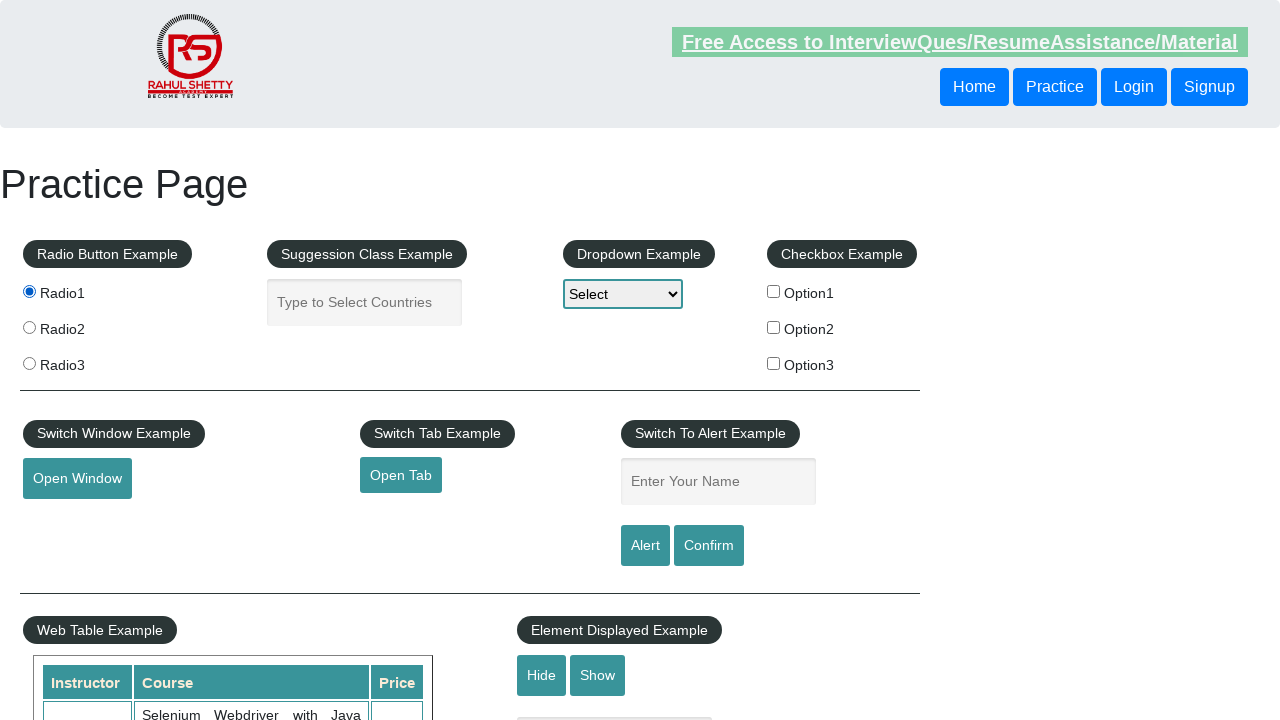

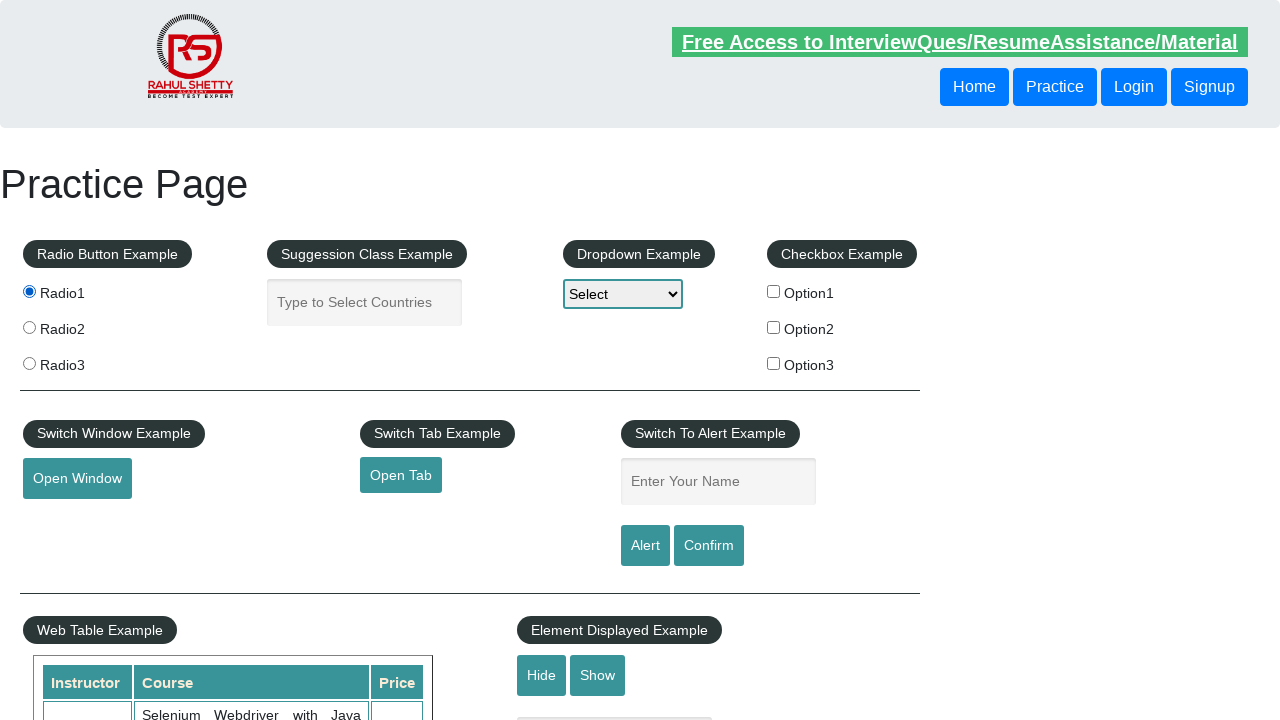